Tests double-click functionality on a button element at a test automation practice website

Starting URL: http://testautomationpractice.blogspot.com/

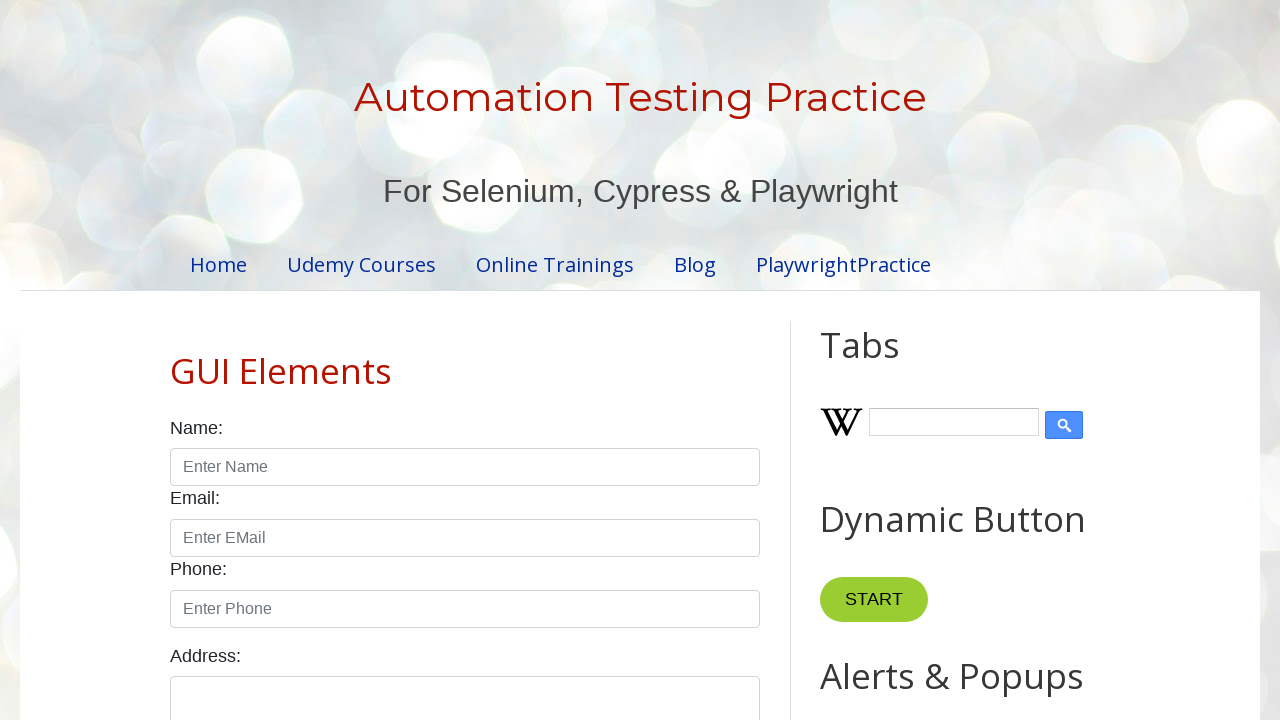

Located double-click button element
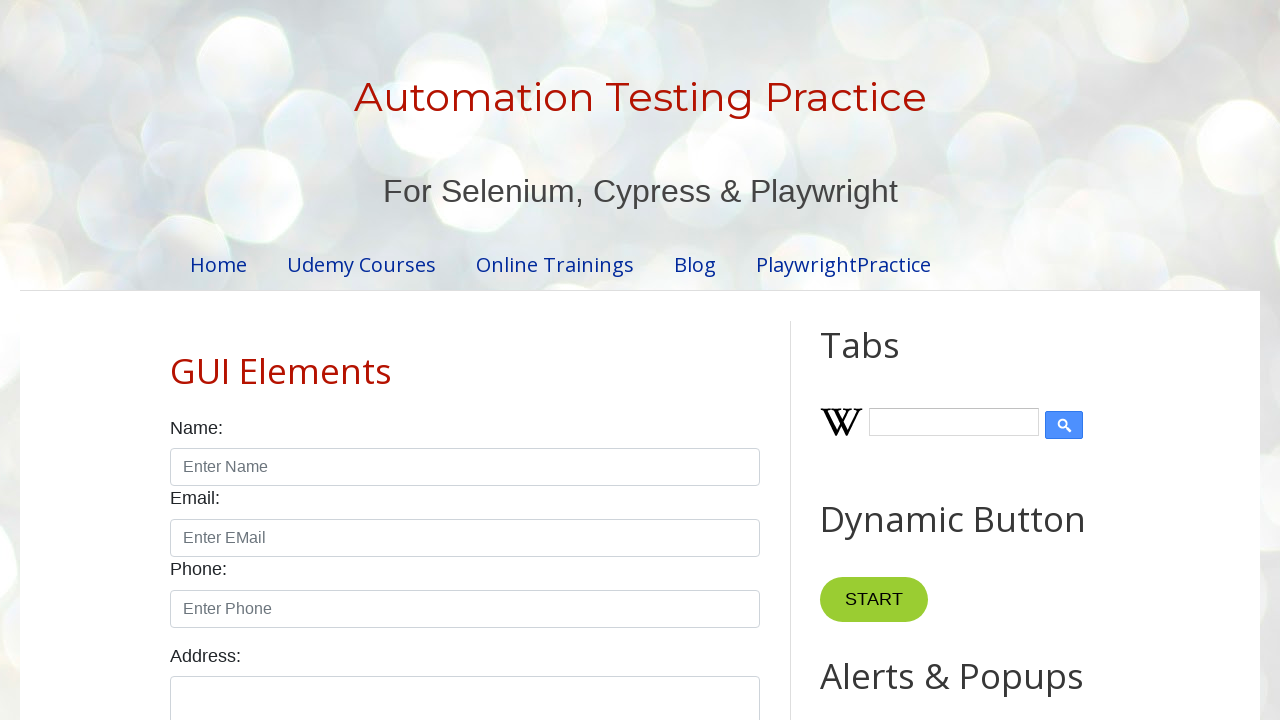

Double-clicked the button element at (885, 360) on xpath=//*[@id='HTML10']/div[1]/button
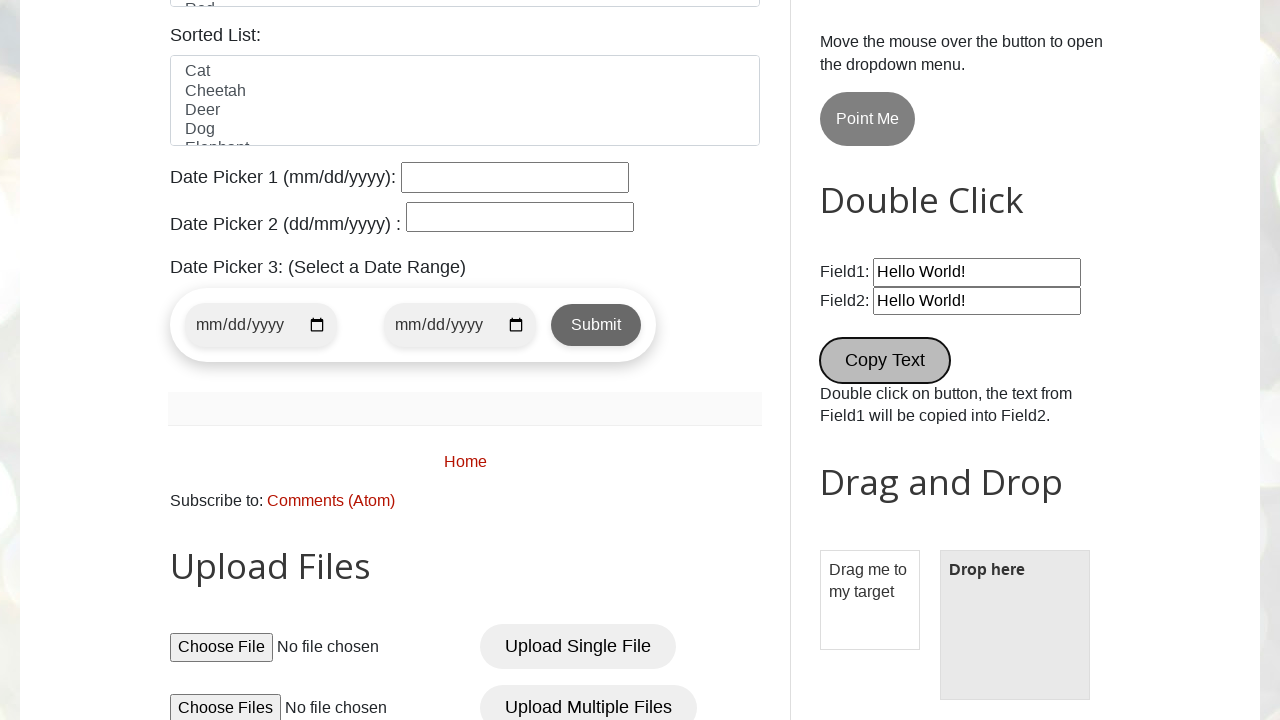

Waited 1 second for double-click action to complete
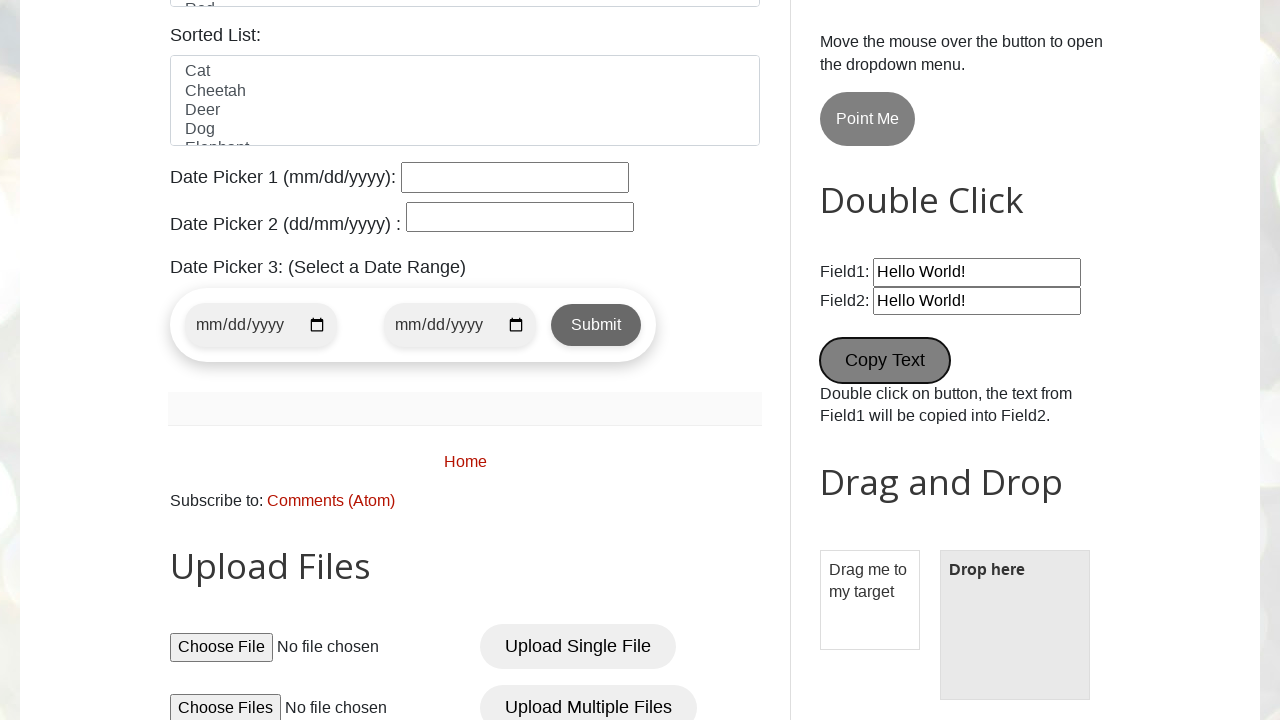

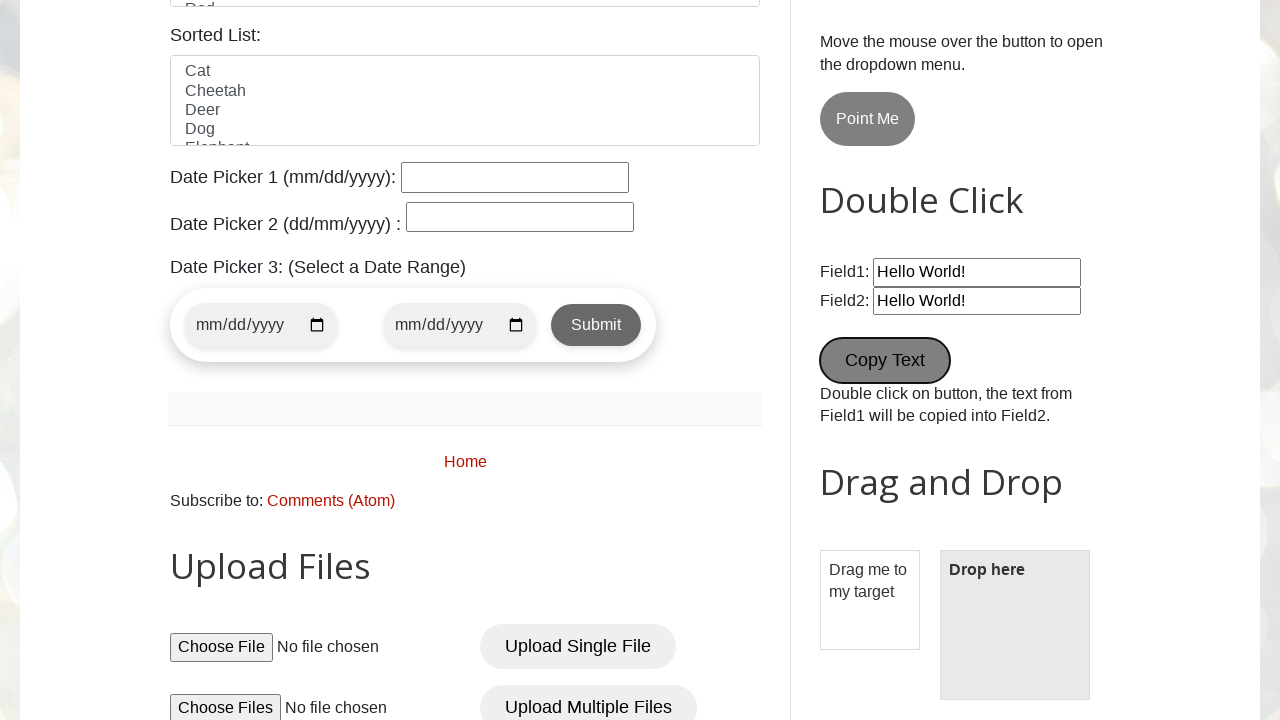